Navigates to Nautiljon homepage and waits for the page to load, verifying the title is accessible

Starting URL: https://www.nautiljon.com/

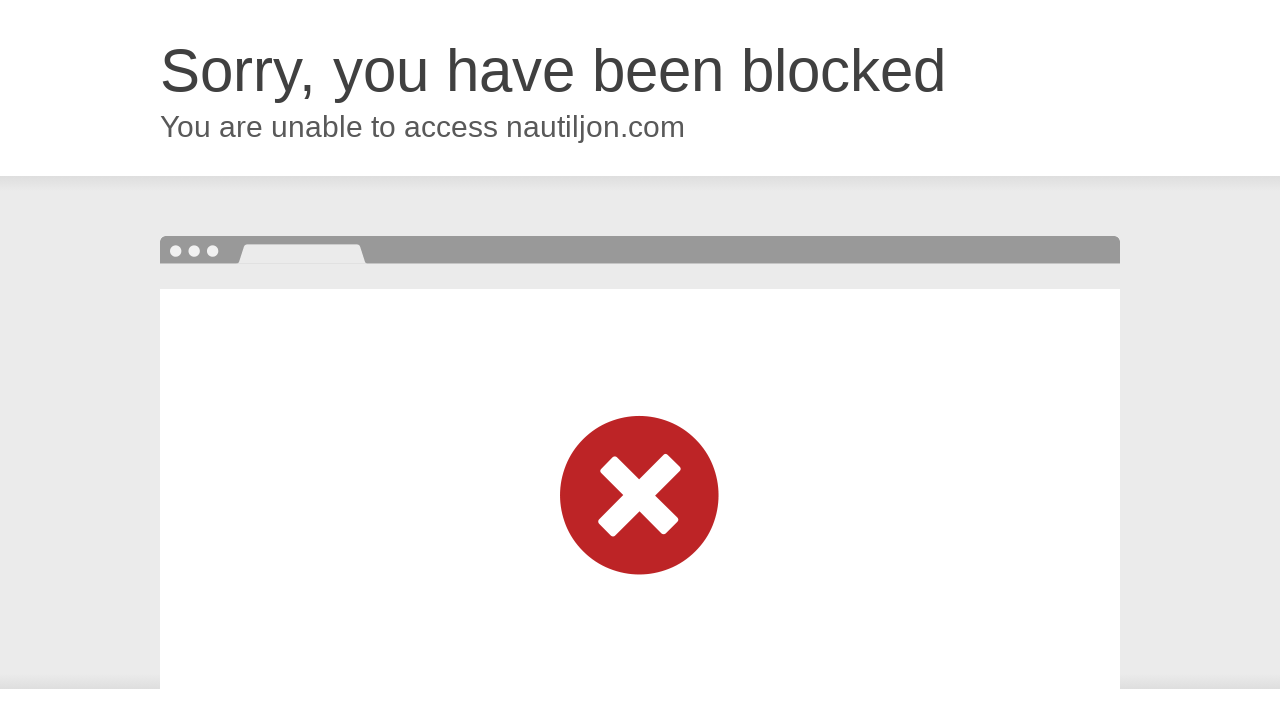

Set viewport size to 1600x1200
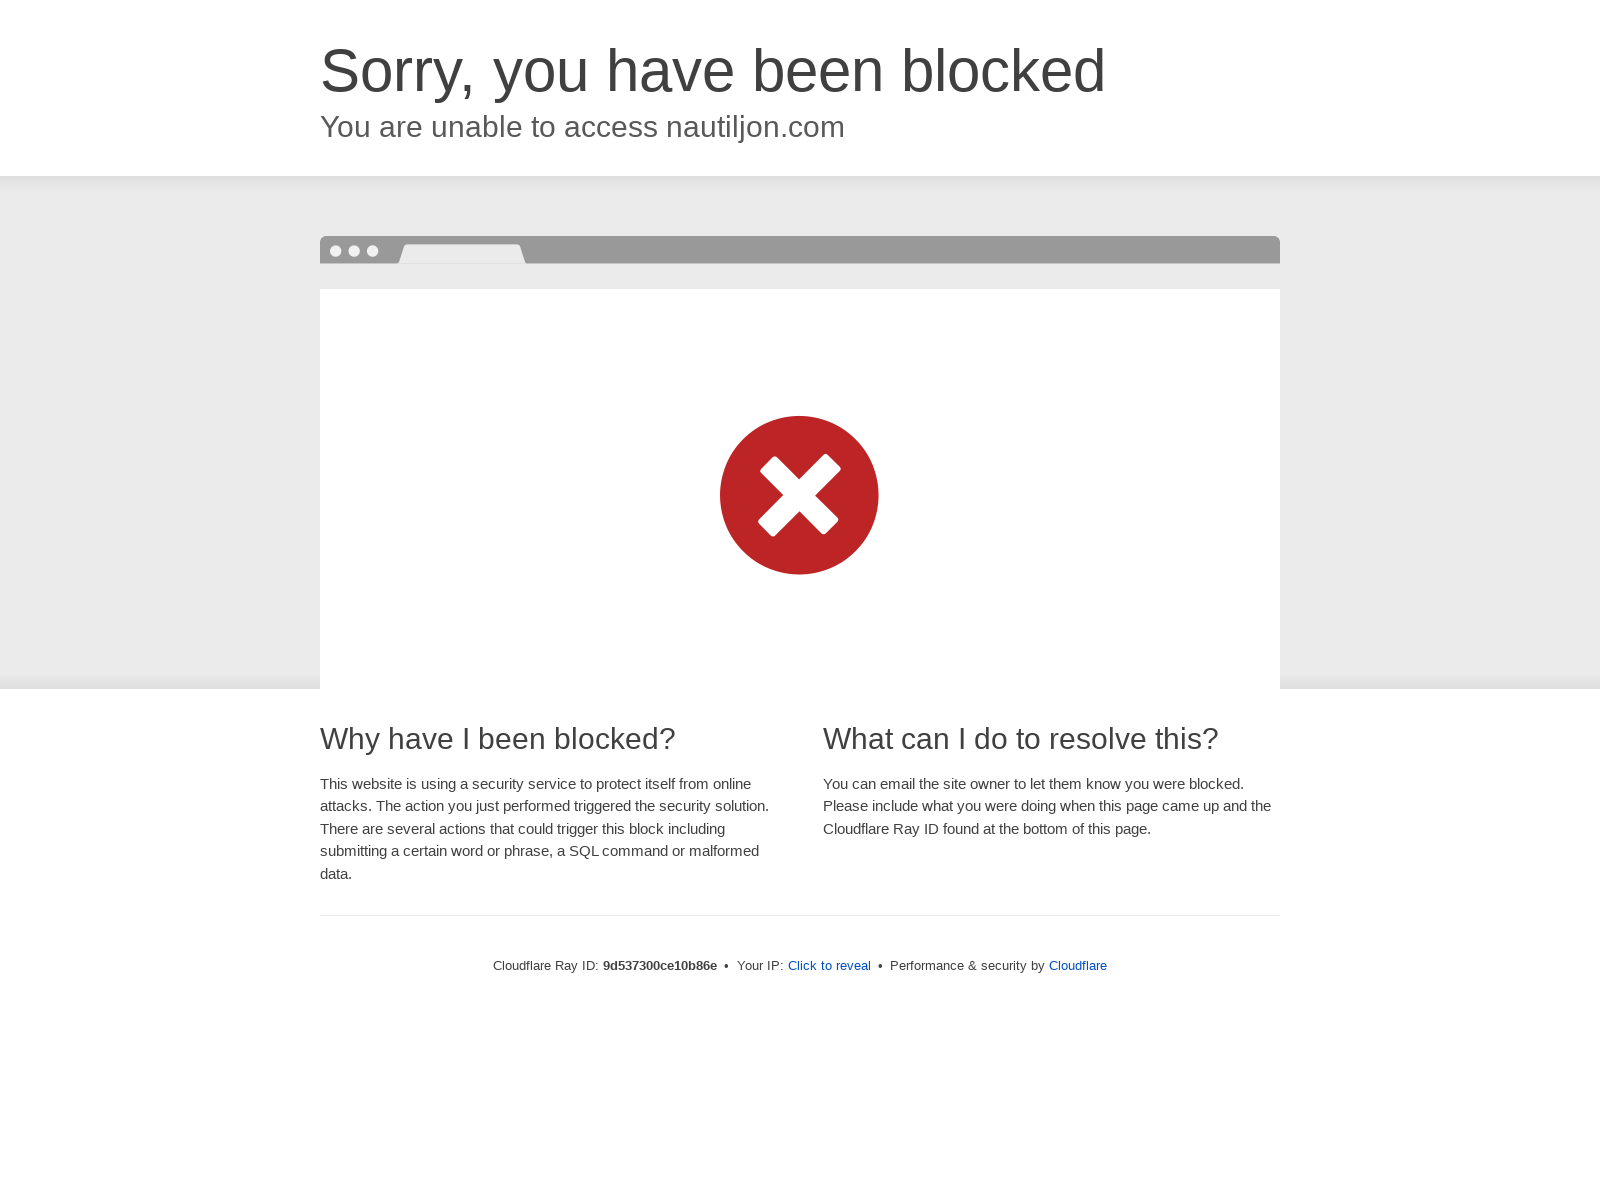

Waited for page to reach domcontentloaded state
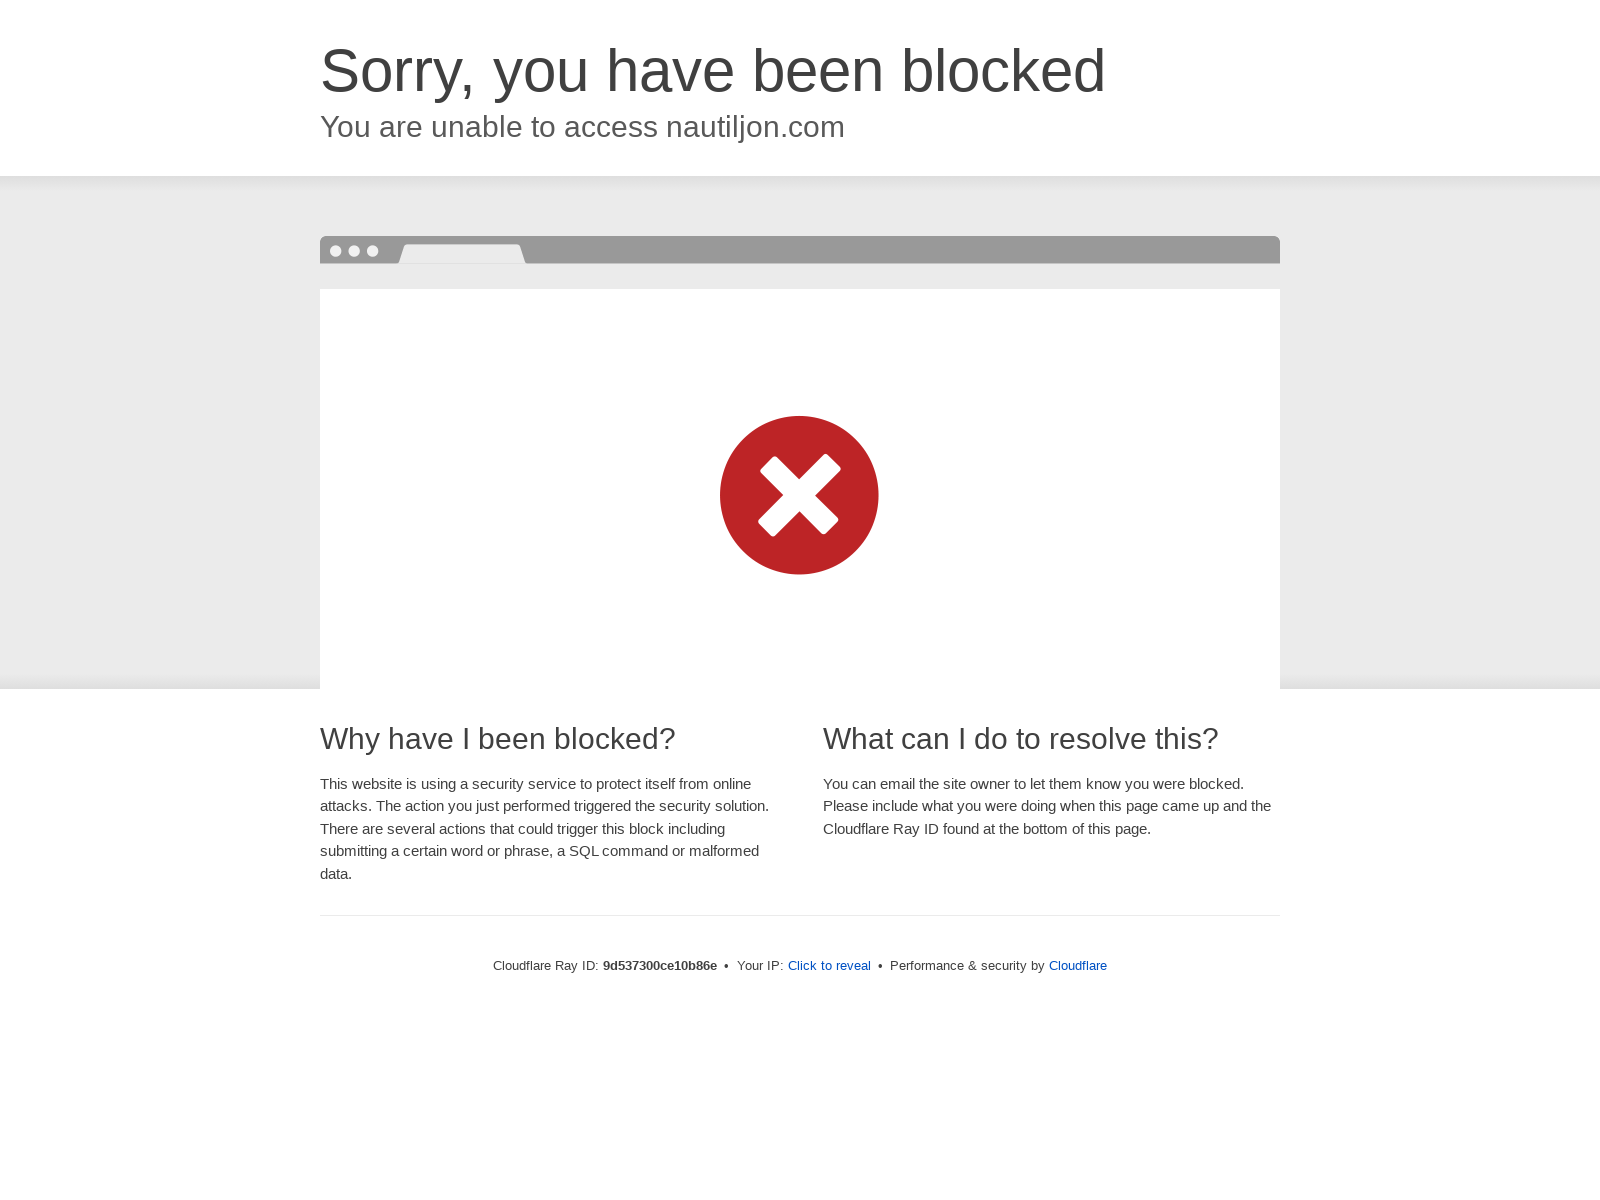

Retrieved page title: Attention Required! | Cloudflare
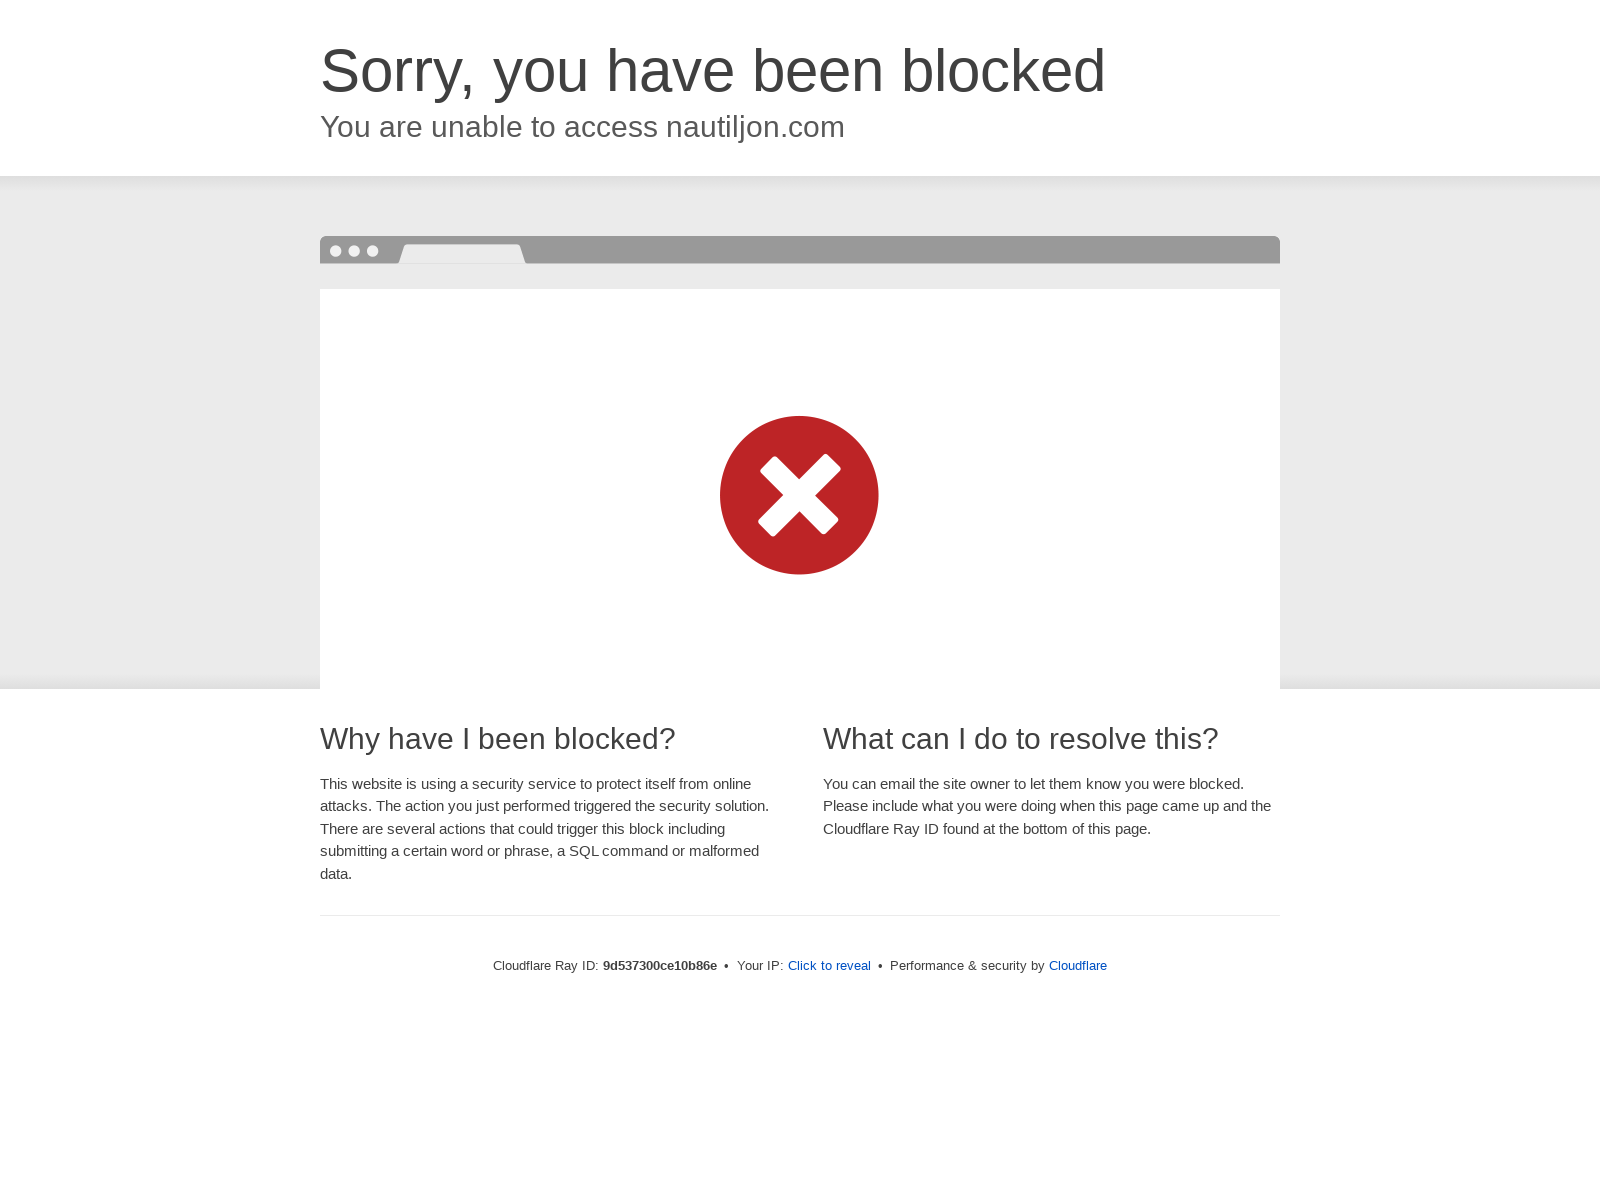

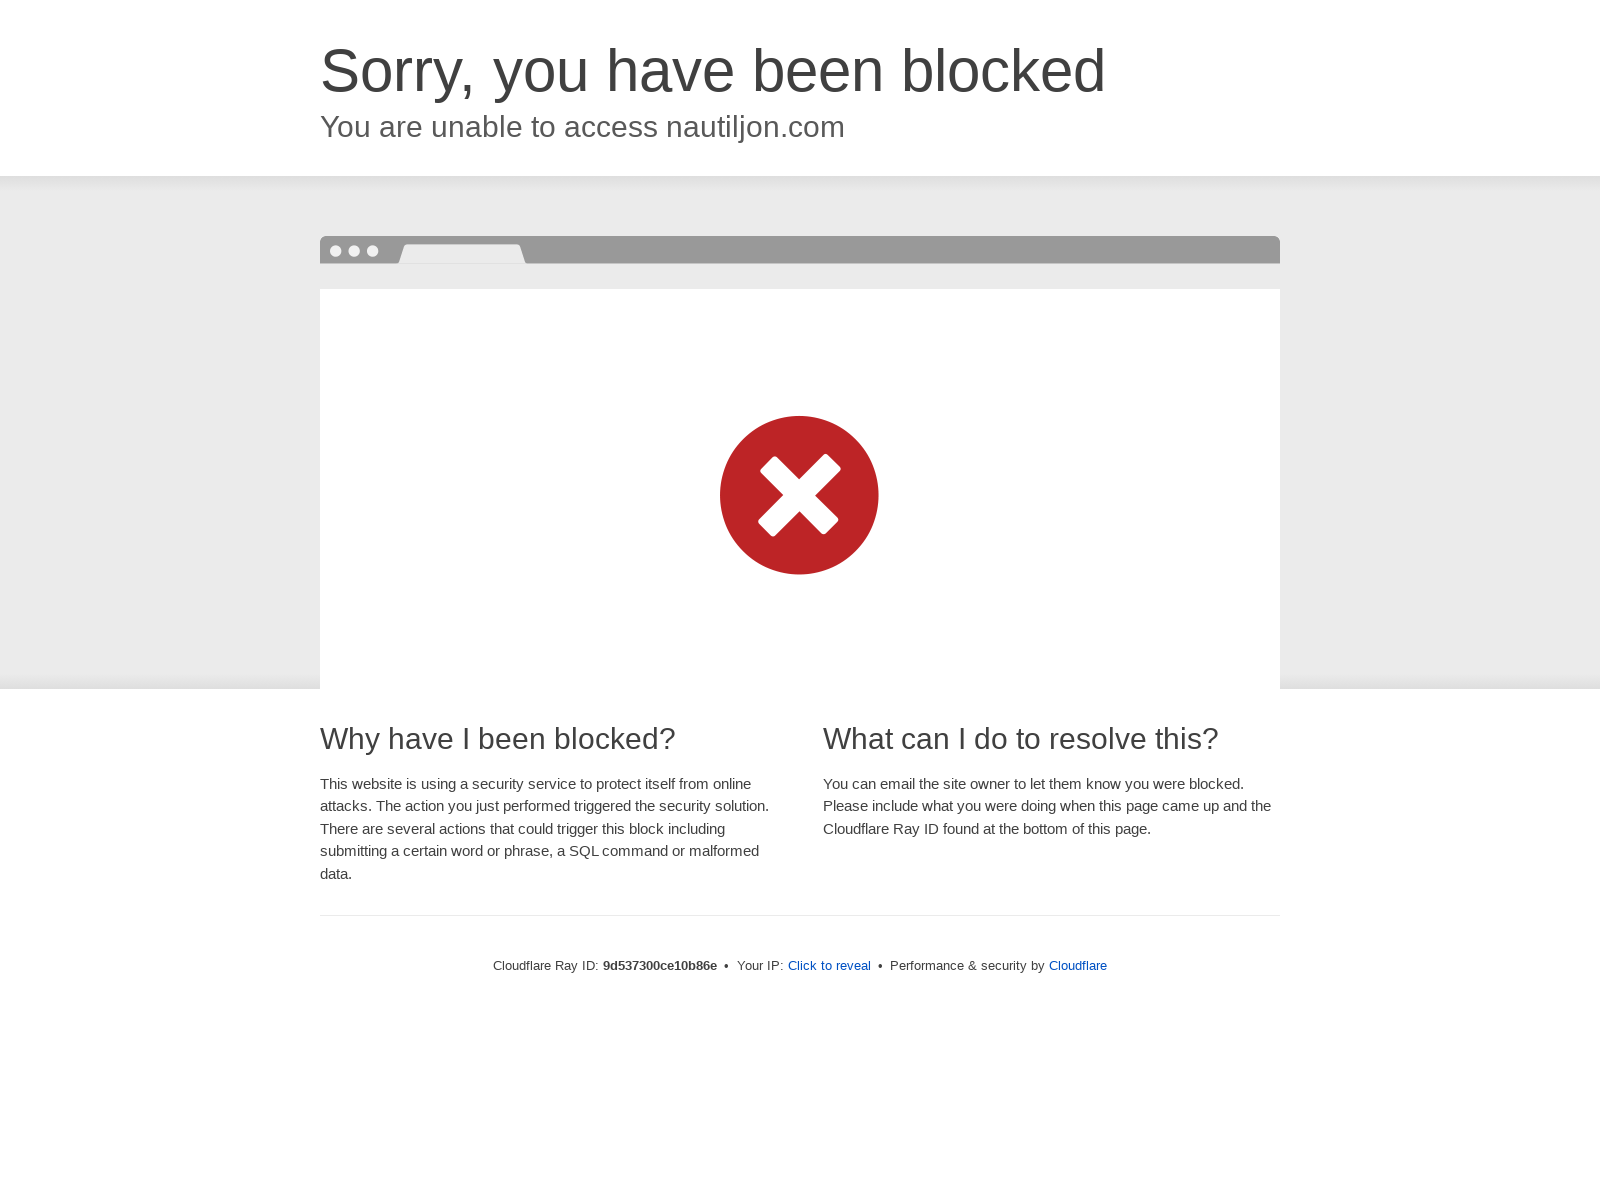